Tests window switching functionality by clicking a link that opens a new window, extracting text from the child window, and using it to fill a form field in the parent window

Starting URL: https://rahulshettyacademy.com/loginpagePractise/

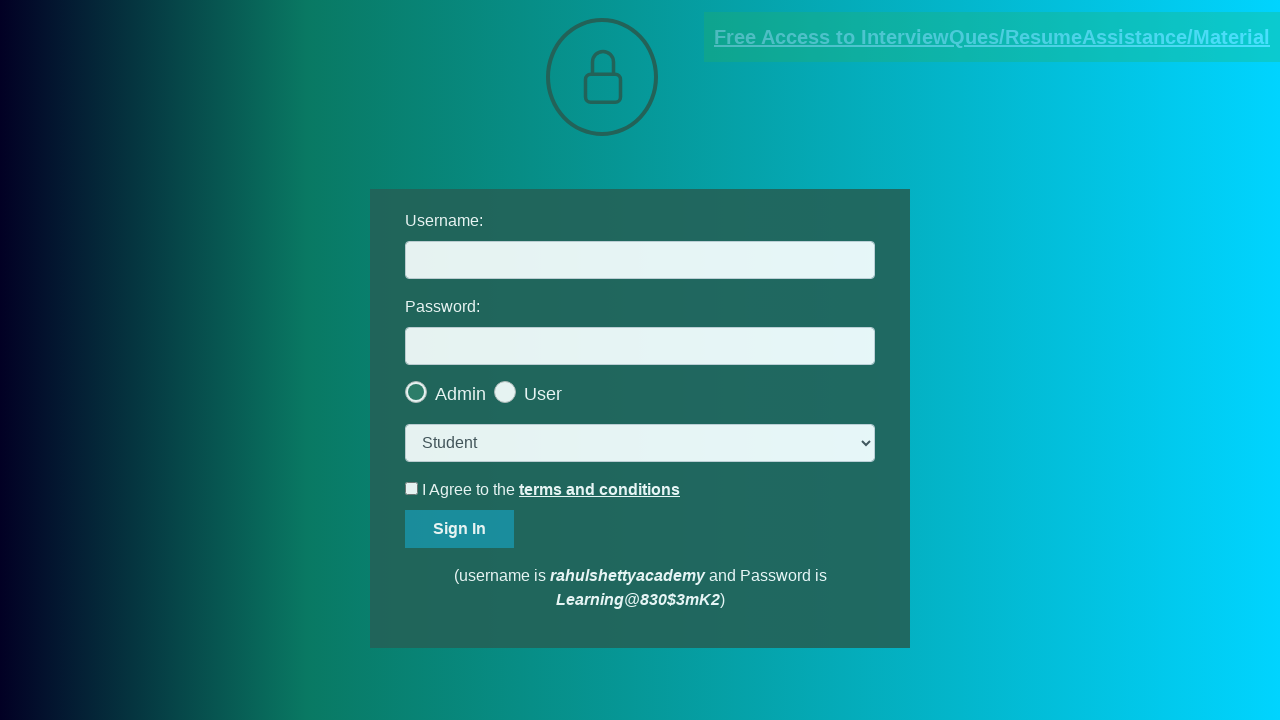

Clicked link to open new window at (992, 37) on a.blinkingText
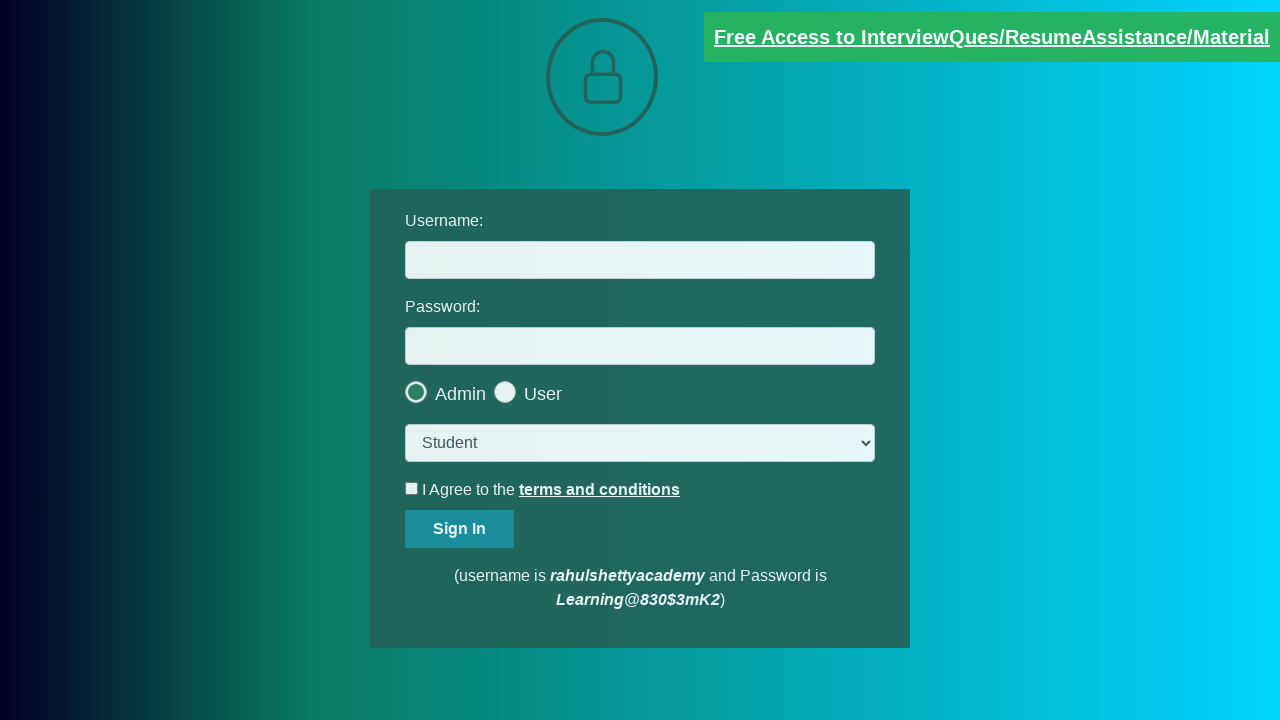

New window opened and captured
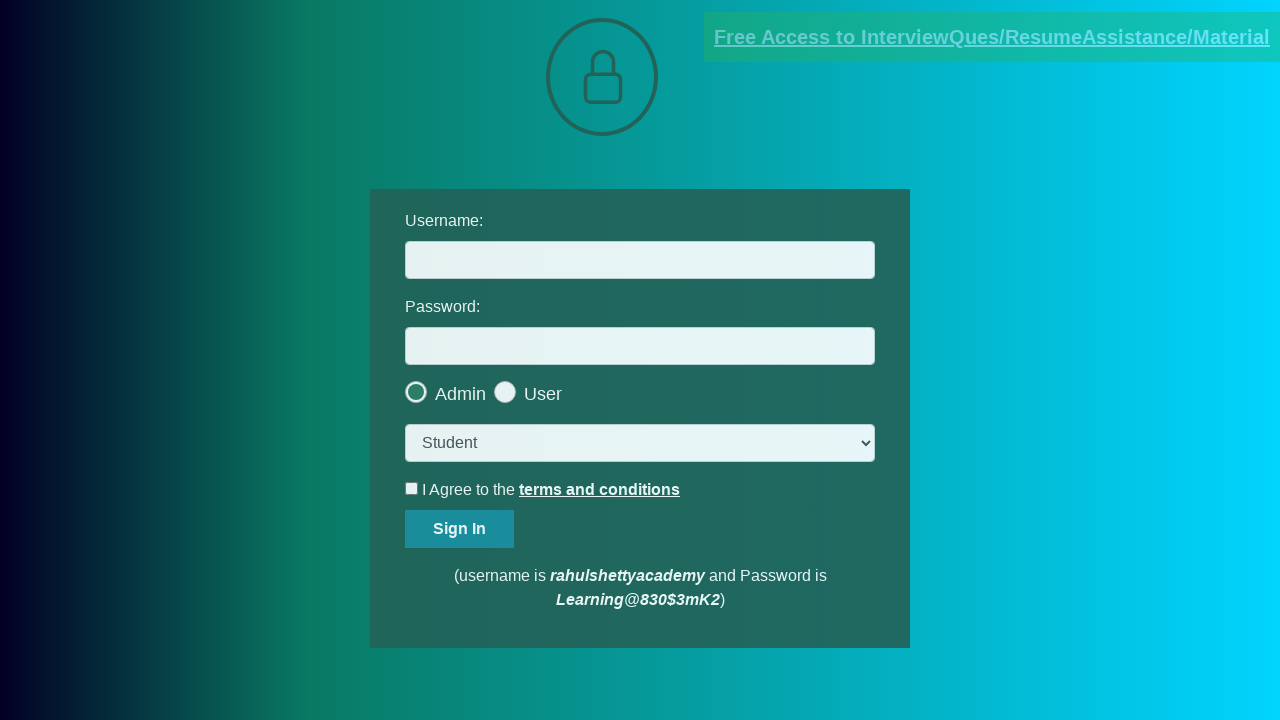

Extracted paragraph text from new window
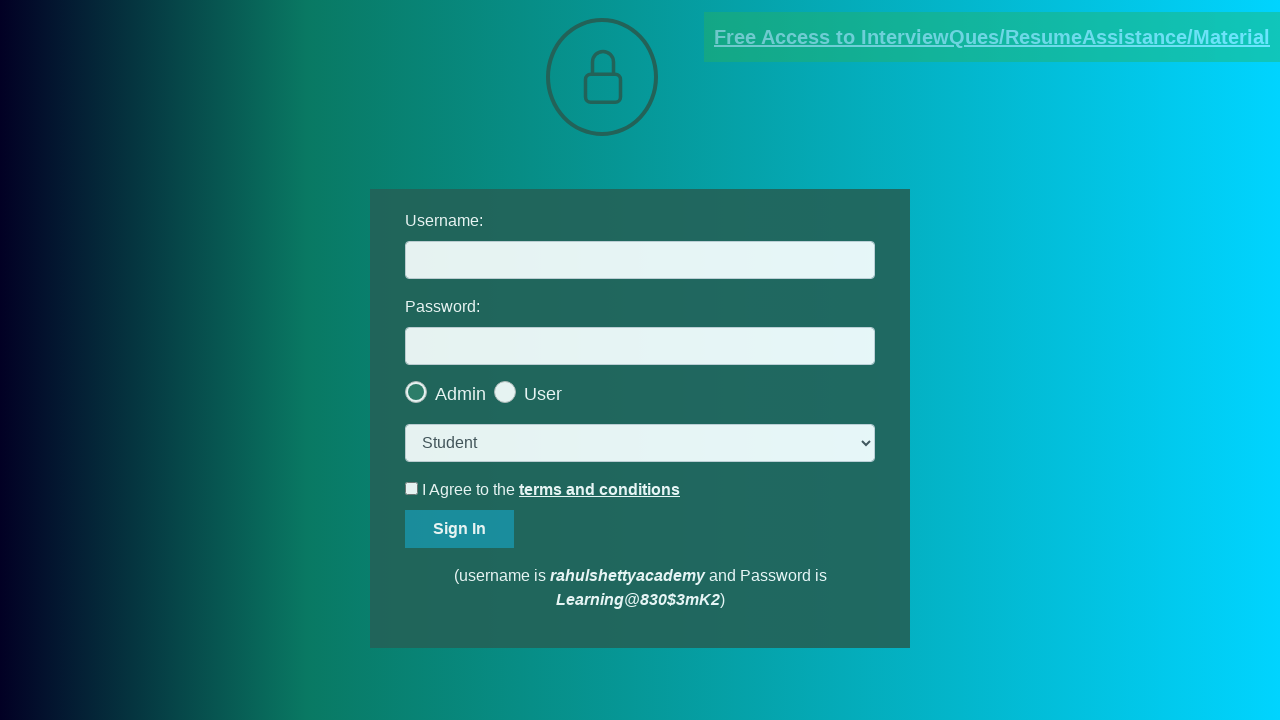

Parsed email address from text: mentor@rahulshettyacademy.com
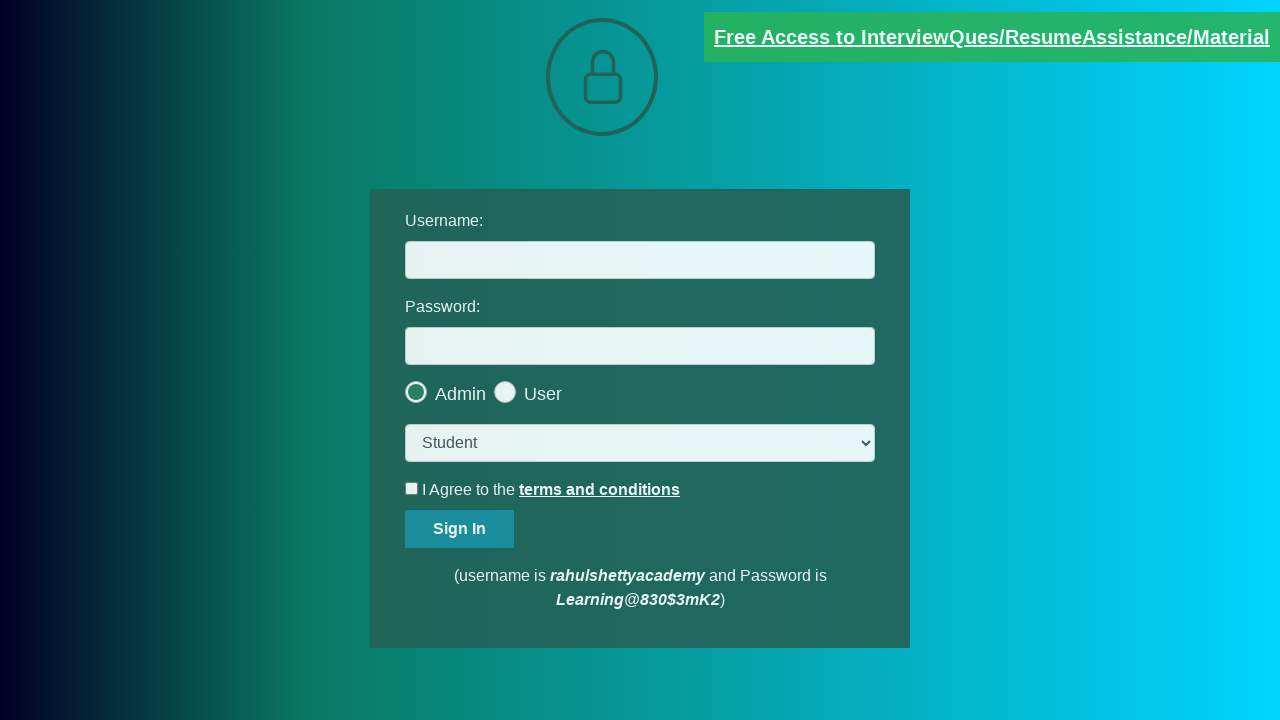

Closed new window
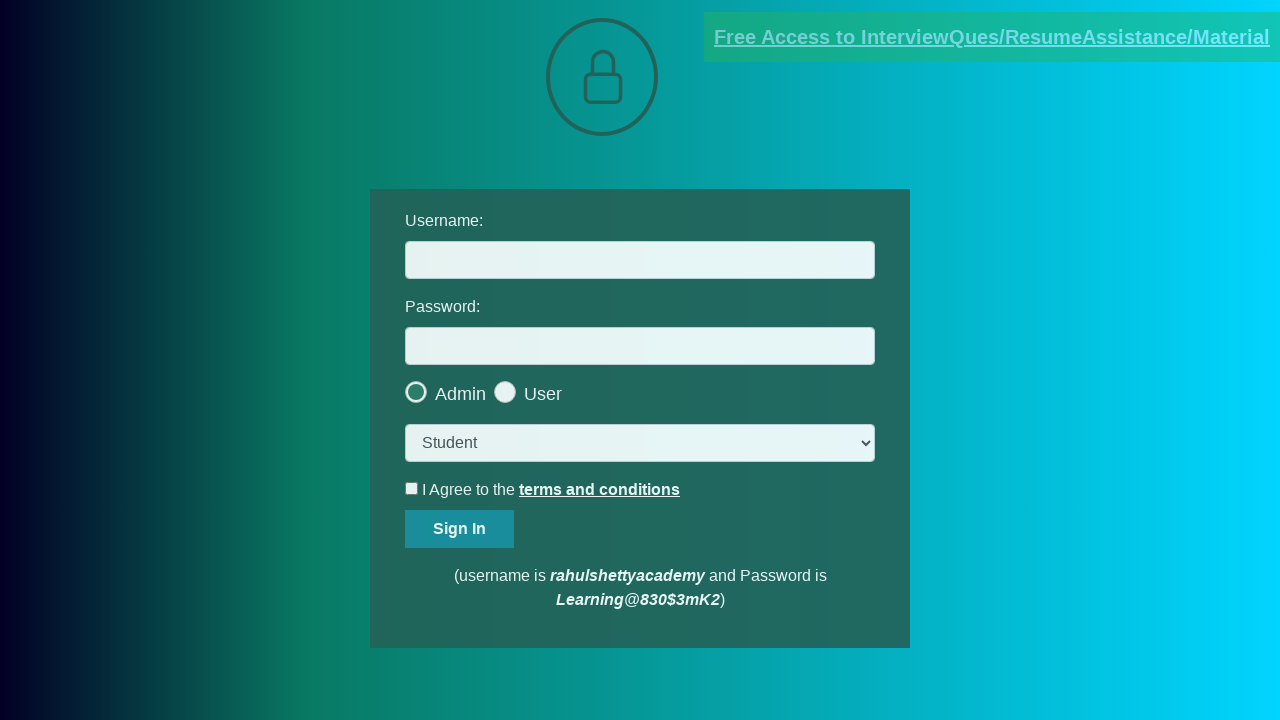

Filled username field with extracted email: mentor@rahulshettyacademy.com on input[name='username']
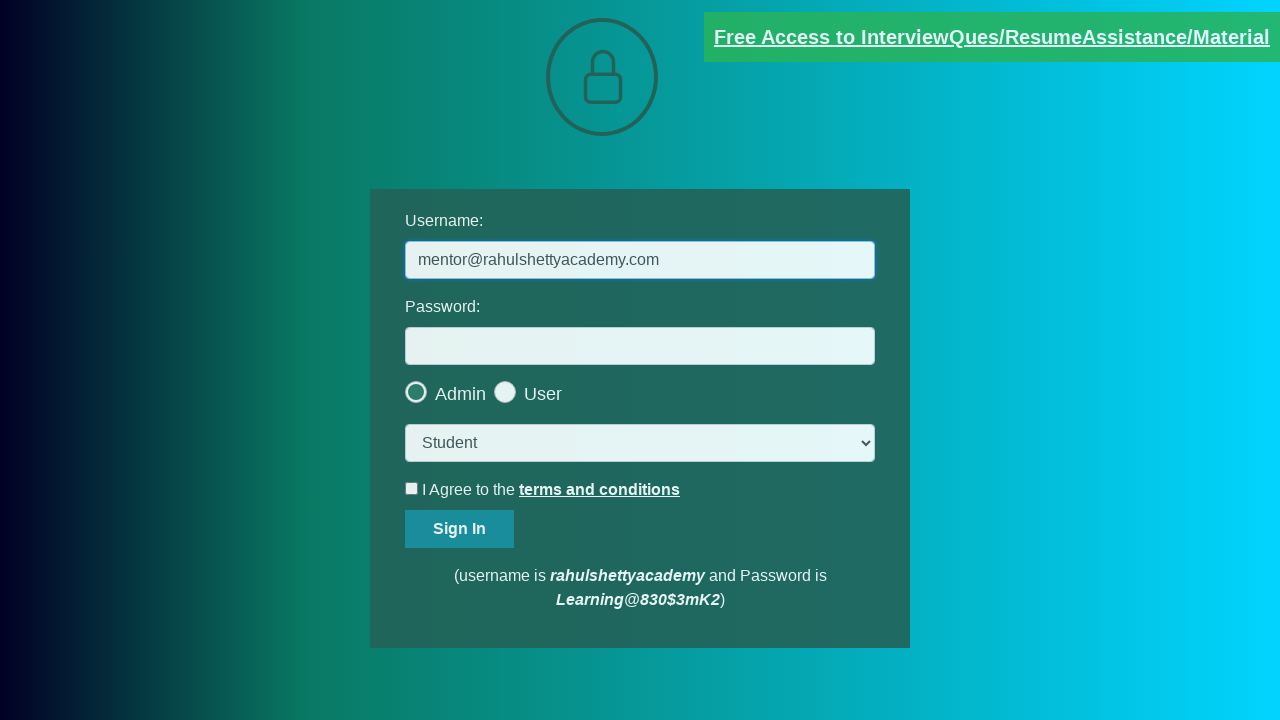

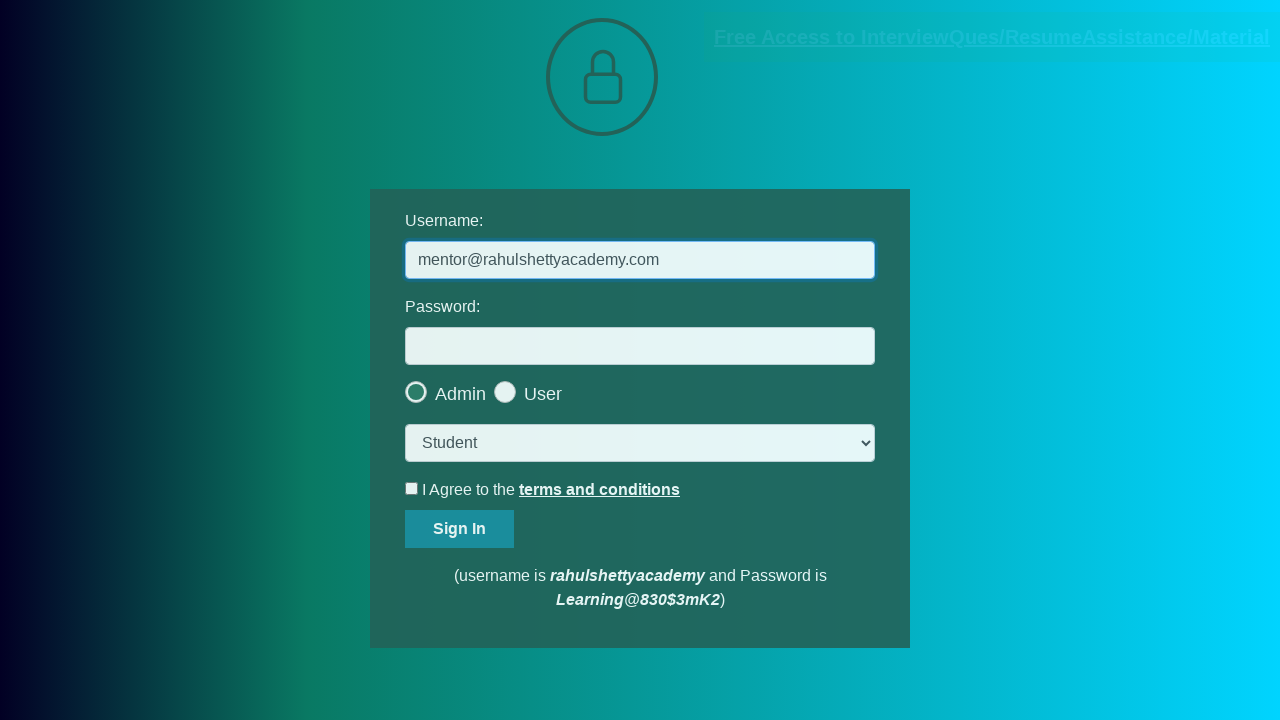